Navigates to SpiceJet website and collects all link texts from anchor tags on the page

Starting URL: https://www.spicejet.com/

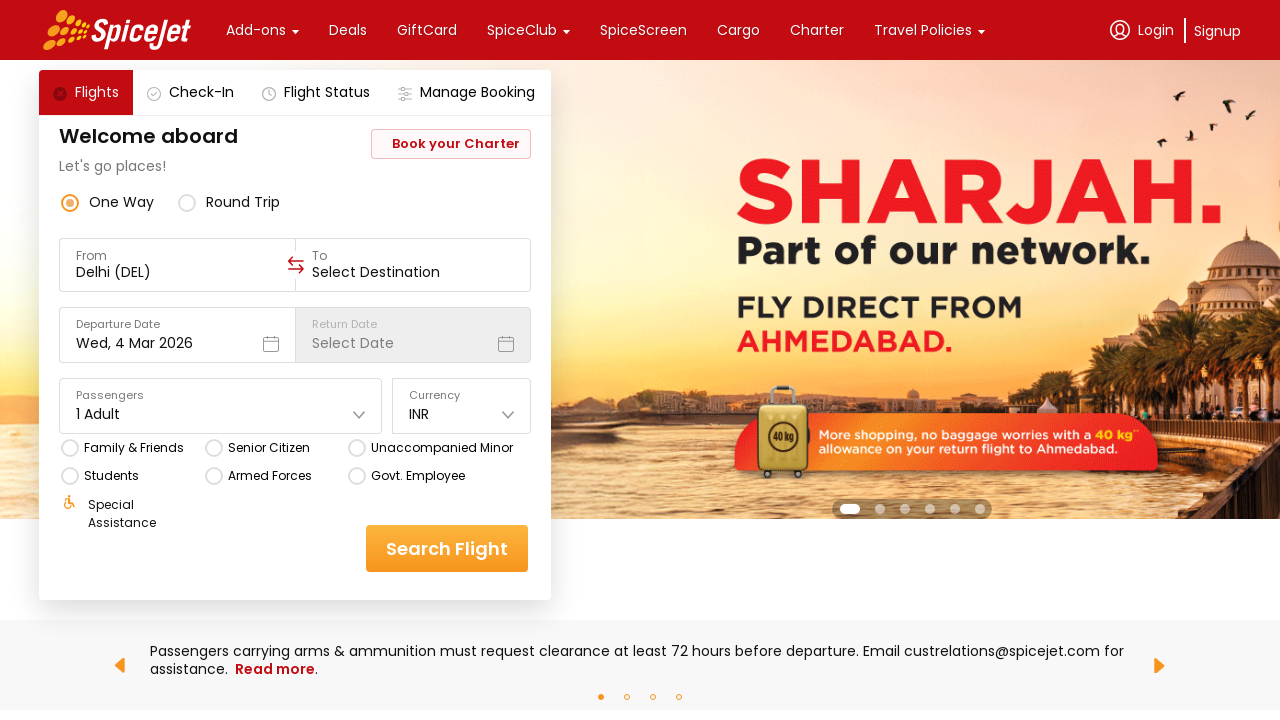

Waited for anchor tags to be visible on SpiceJet website
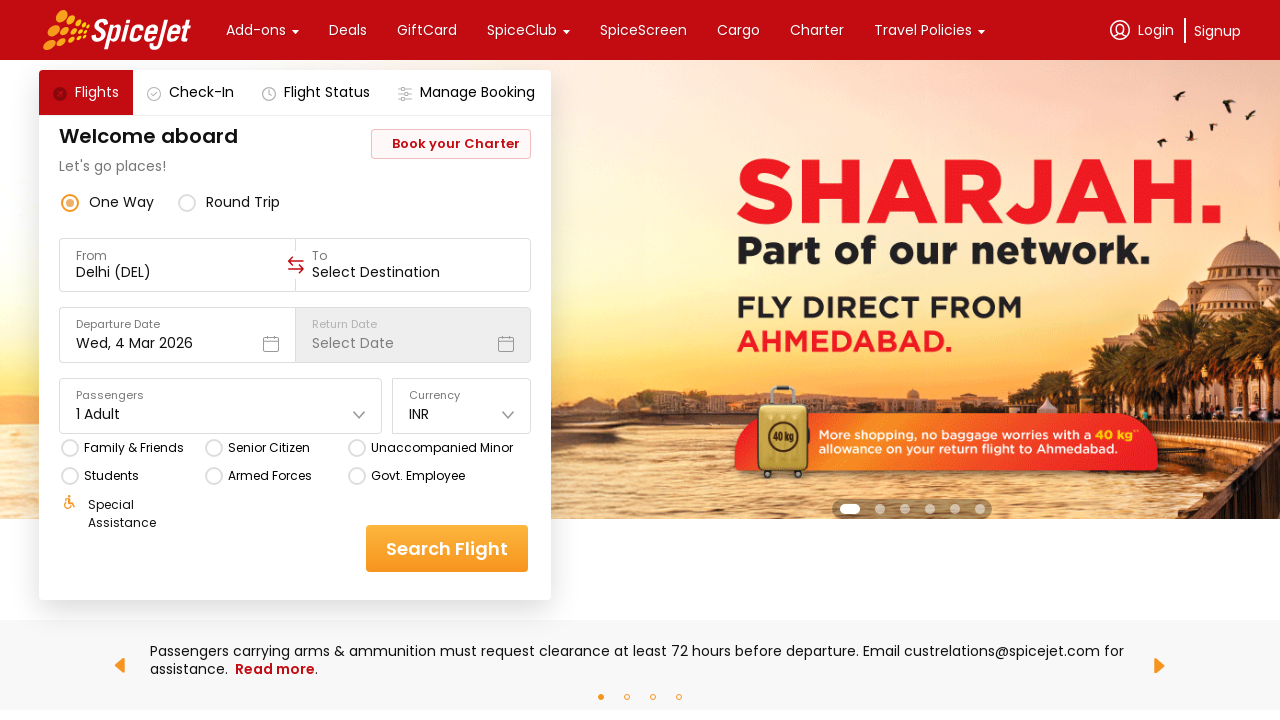

Retrieved all anchor elements from the page
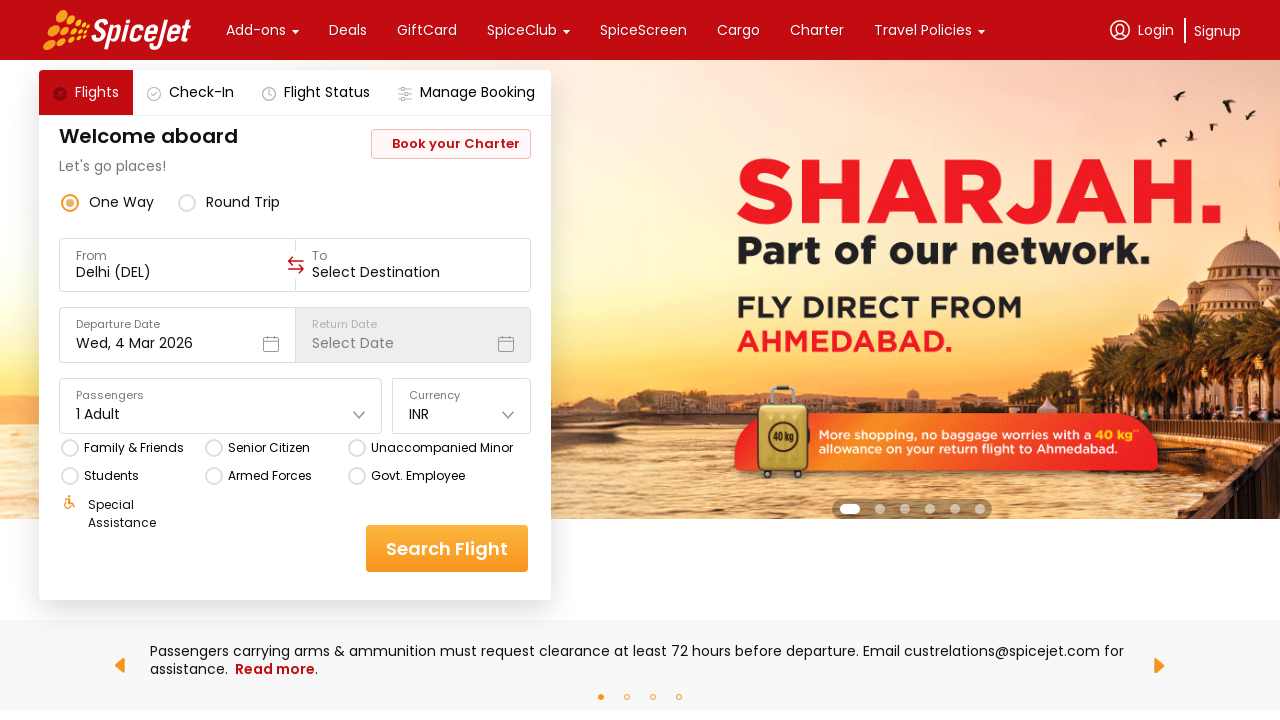

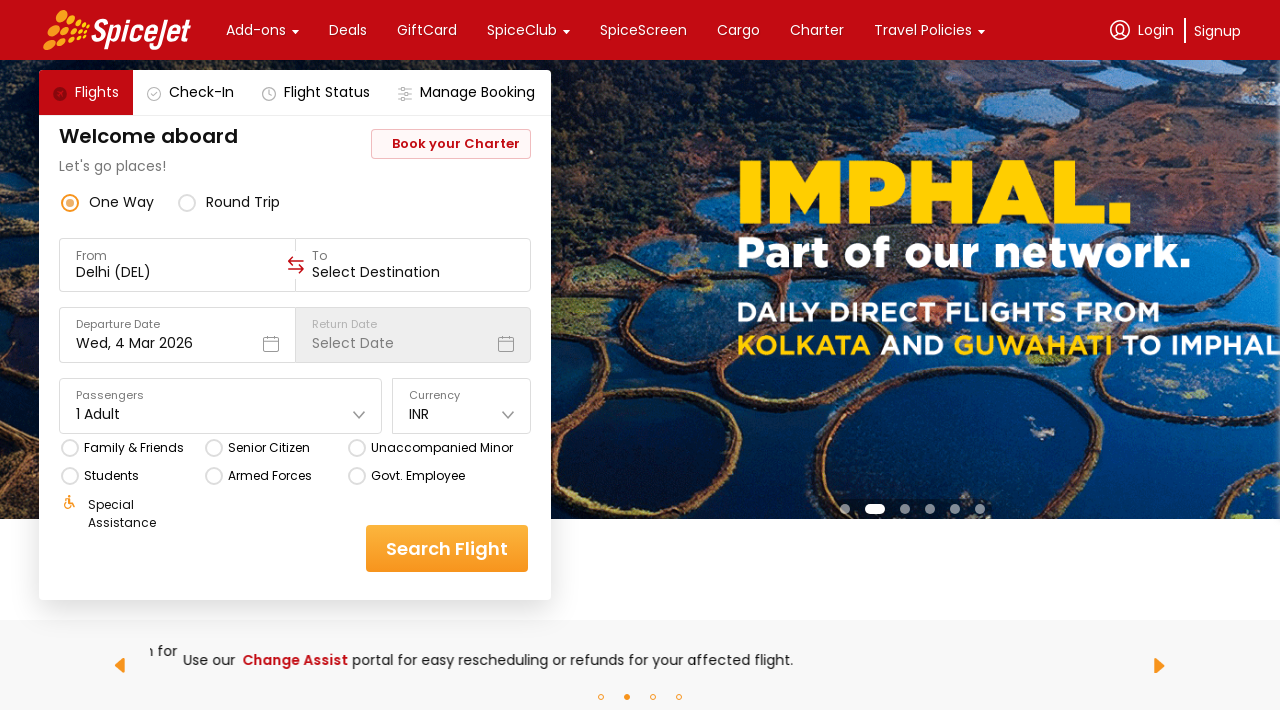